Tests the About Us dropdown menu by hovering over it to reveal the dropdown options

Starting URL: https://eficens.ai/

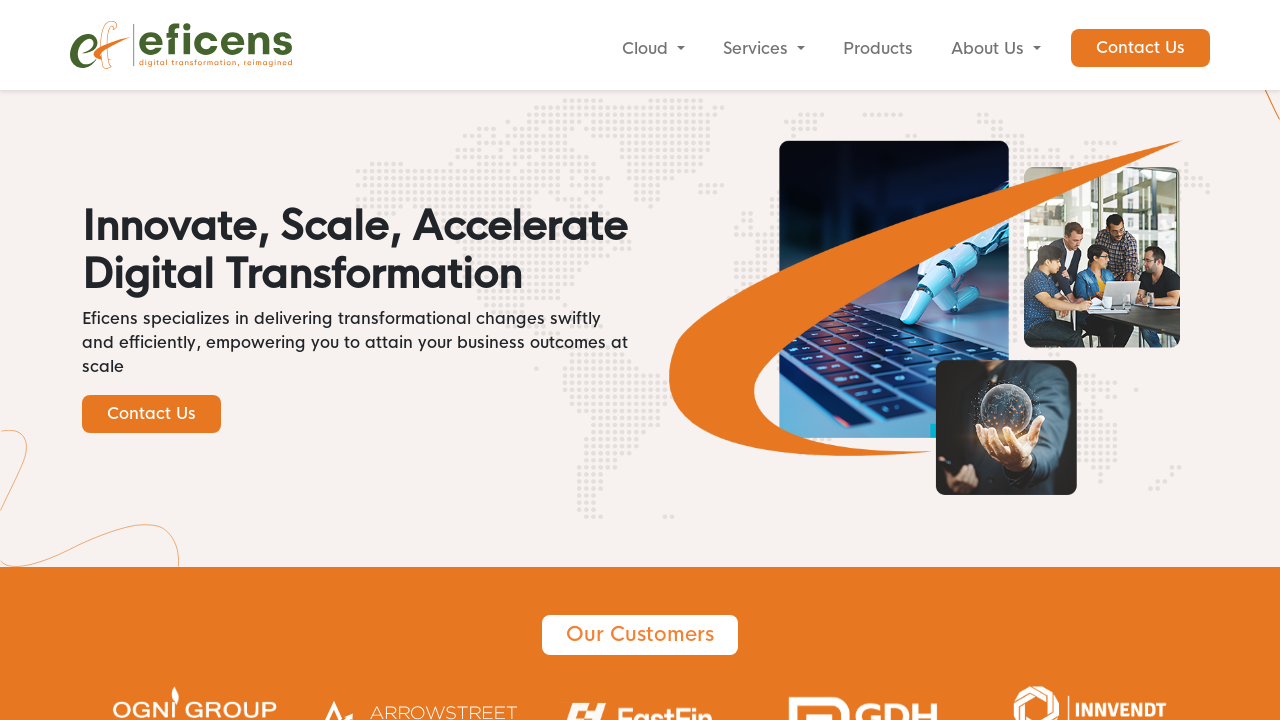

Located About Us menu element
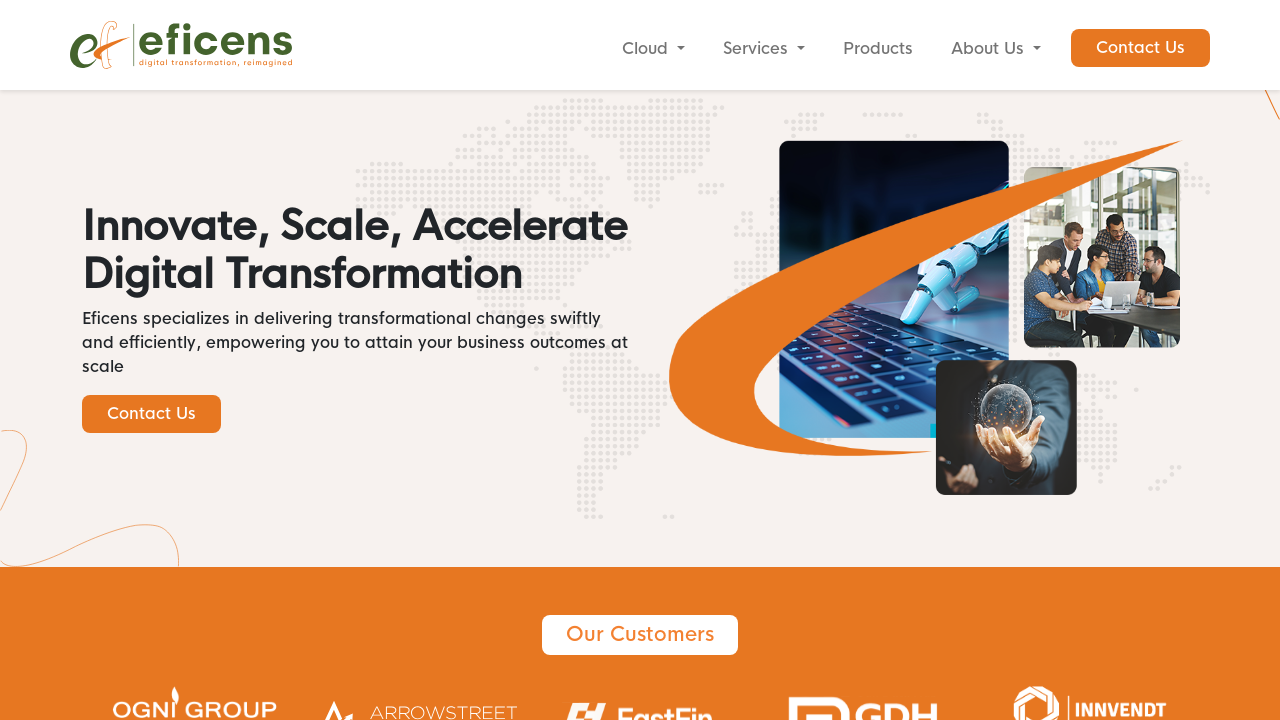

Hovered over About Us menu to reveal dropdown options
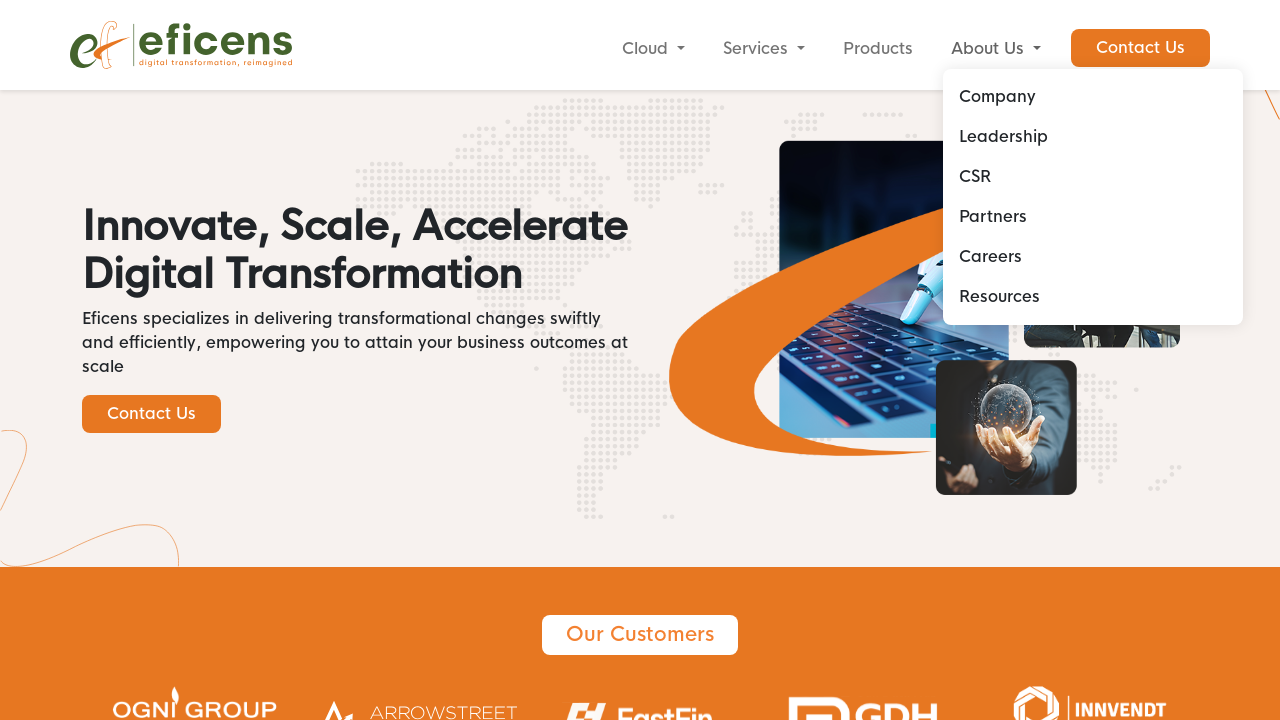

Waited 2 seconds for dropdown menu to fully appear
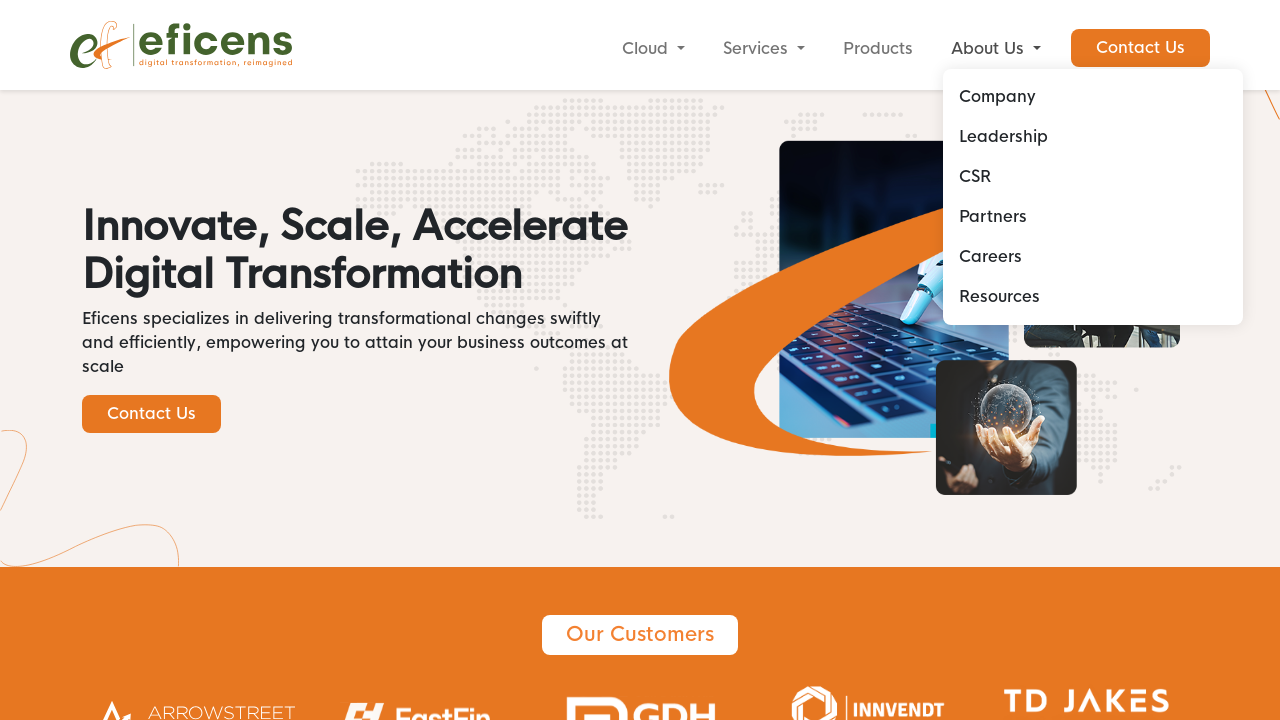

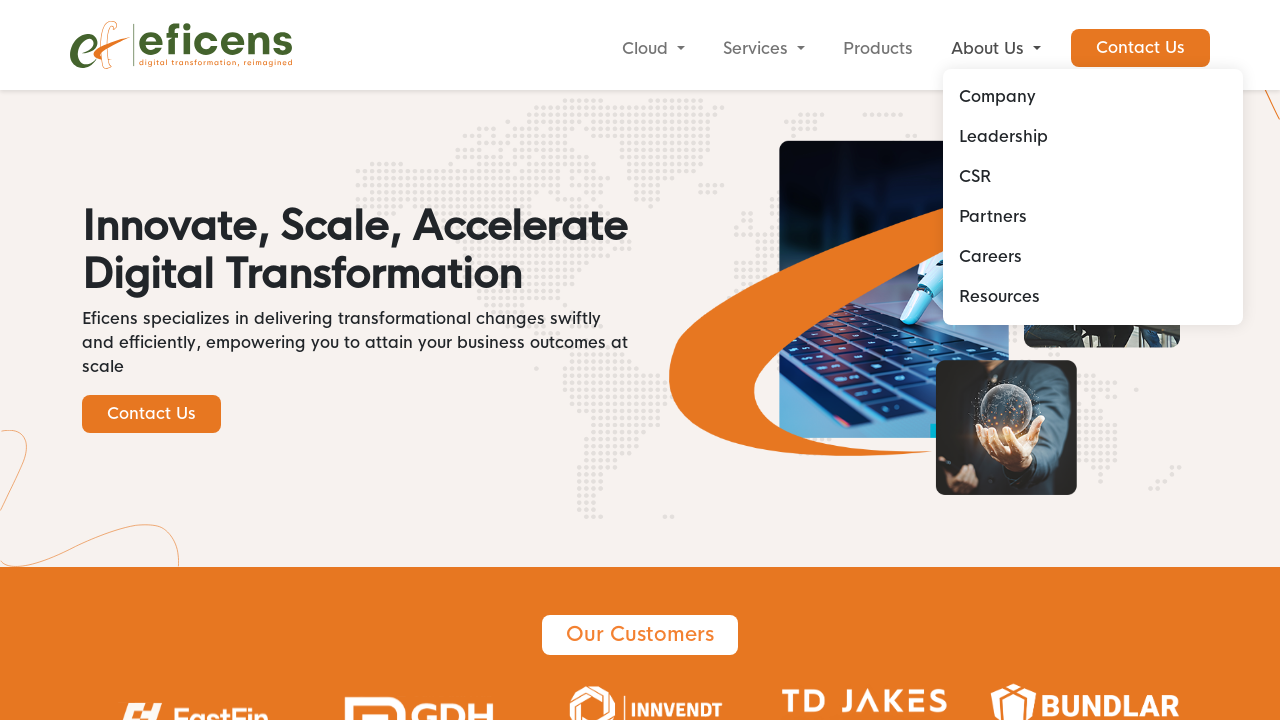